Tests clicking a button with dynamic ID on the UI Testing Playground site to verify handling of elements with changing identifiers

Starting URL: http://uitestingplayground.com/dynamicid

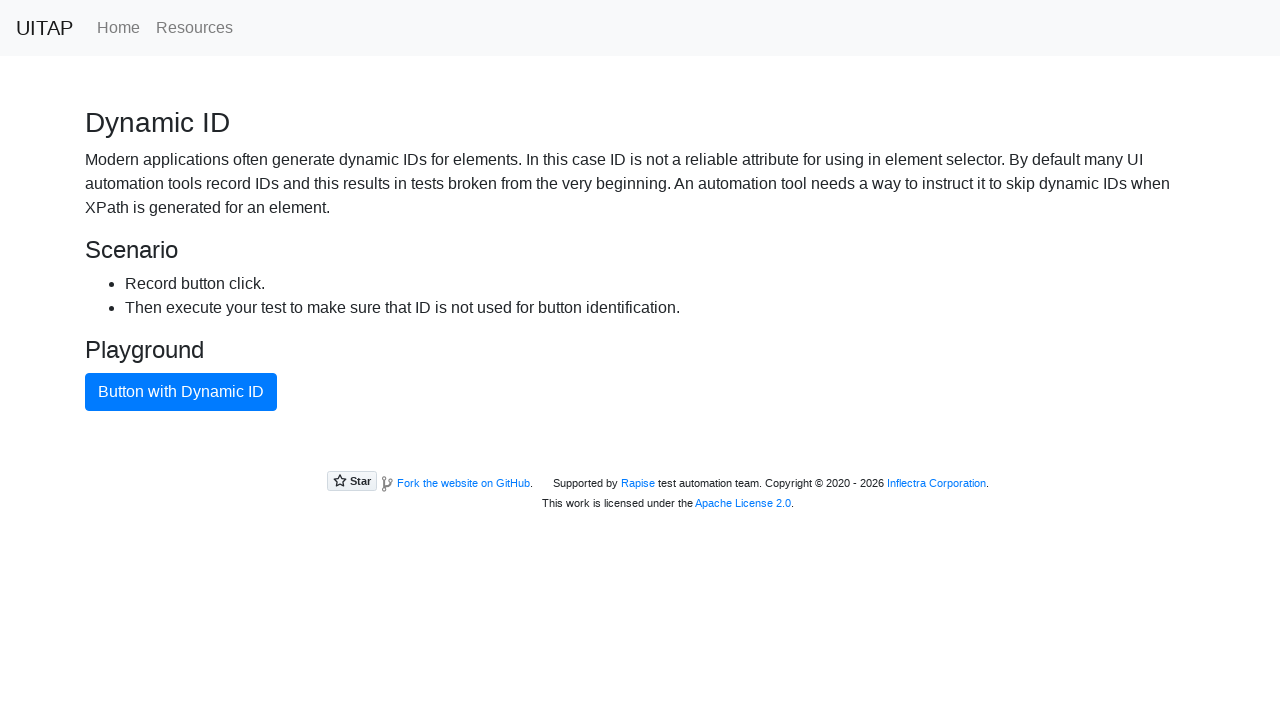

Navigated to UI Testing Playground dynamic ID page
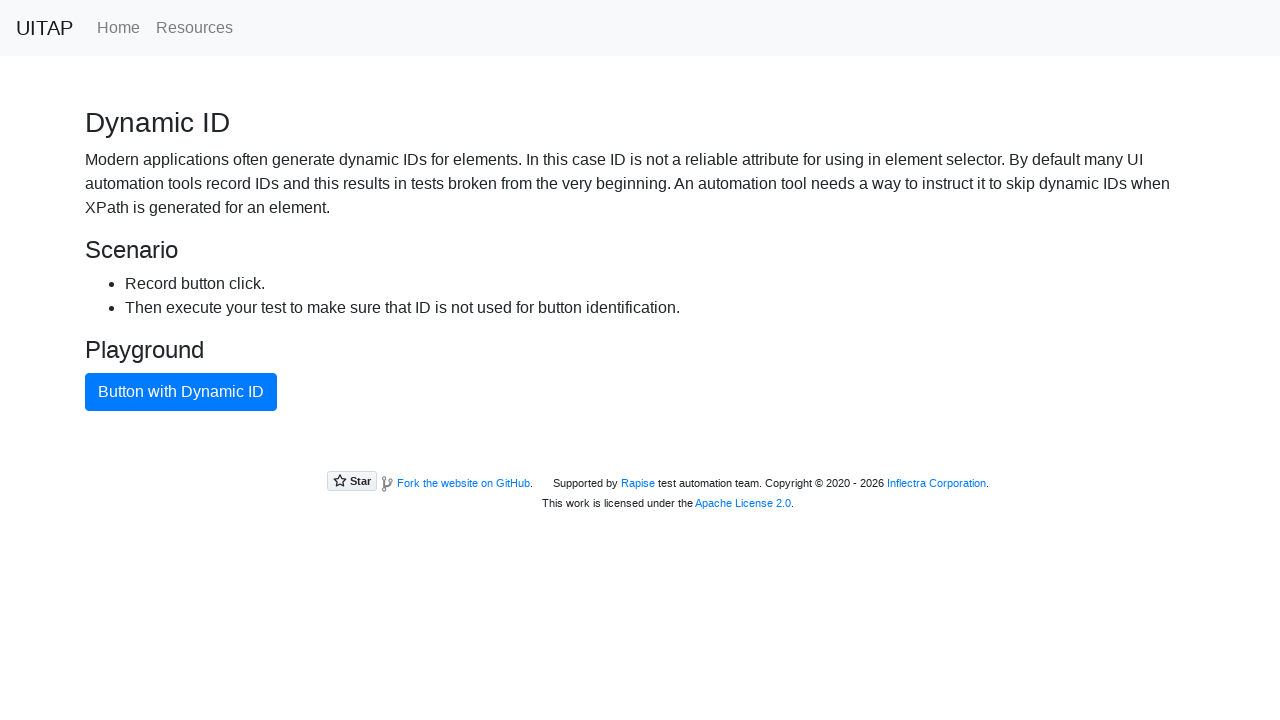

Clicked button with dynamic ID using CSS selector at (181, 392) on button.btn.btn-primary
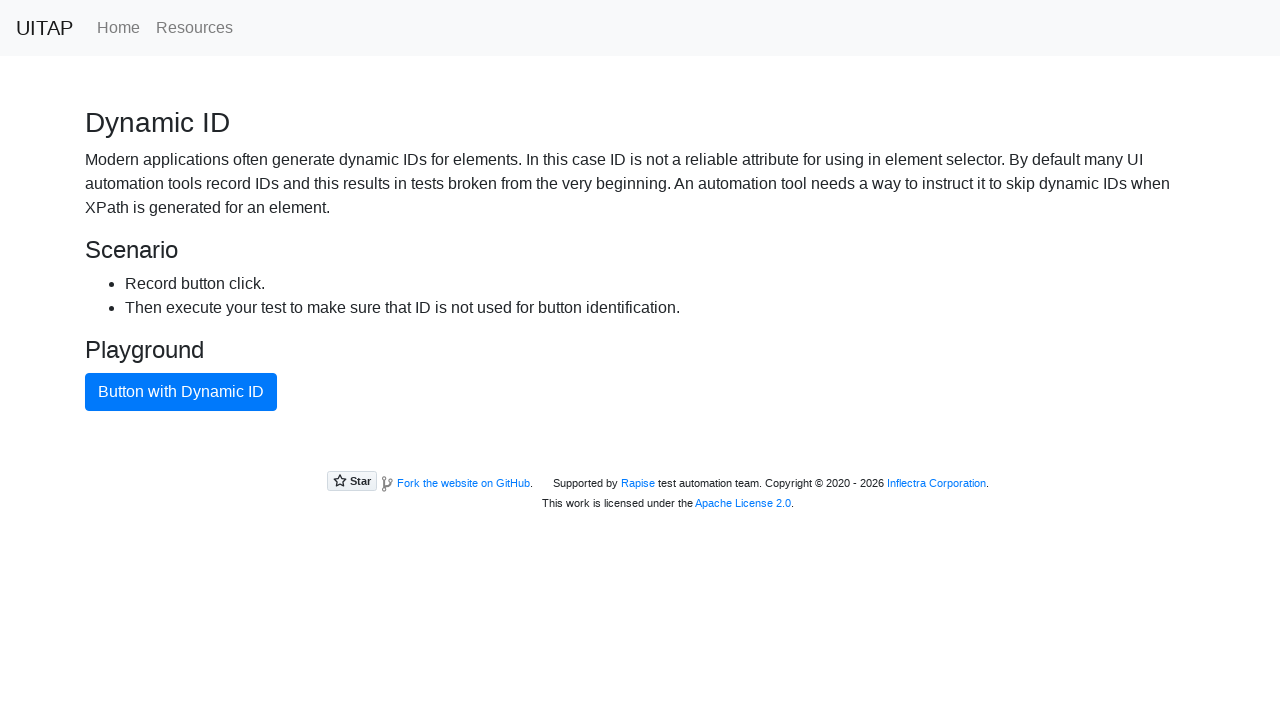

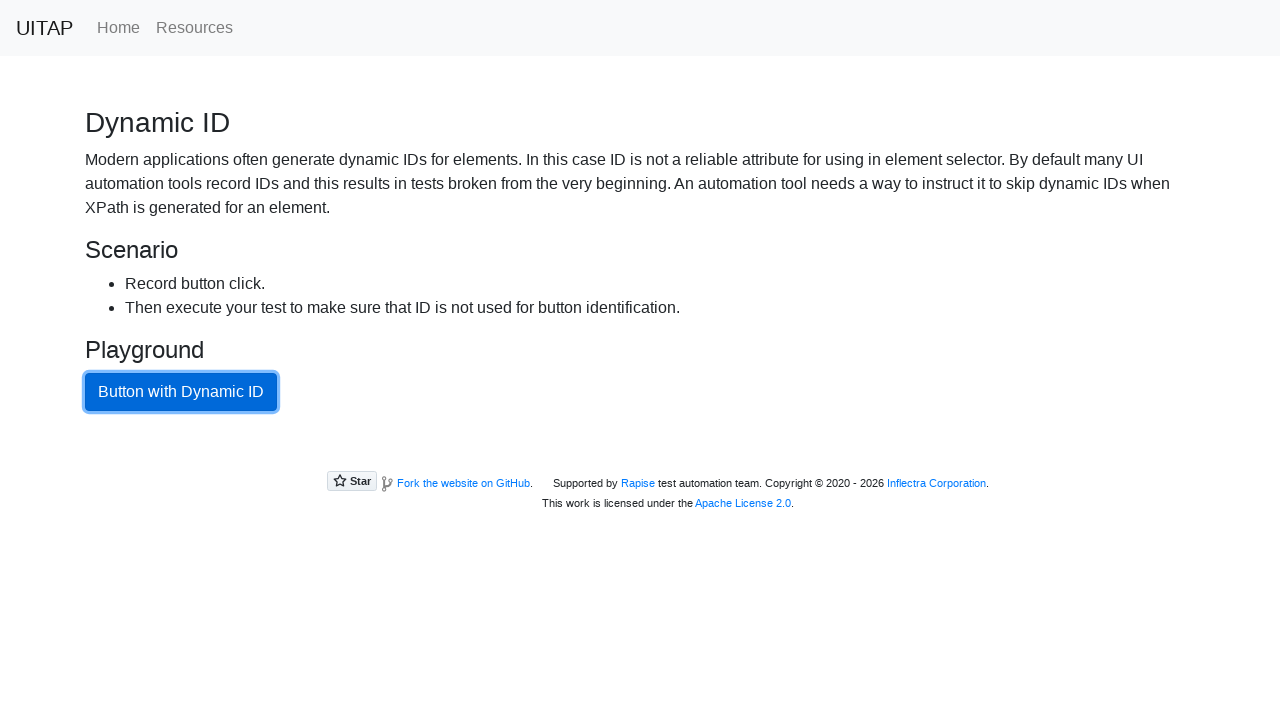